Tests various button click interactions including double-click, right-click, and regular click on dynamic elements

Starting URL: https://demoqa.com/buttons

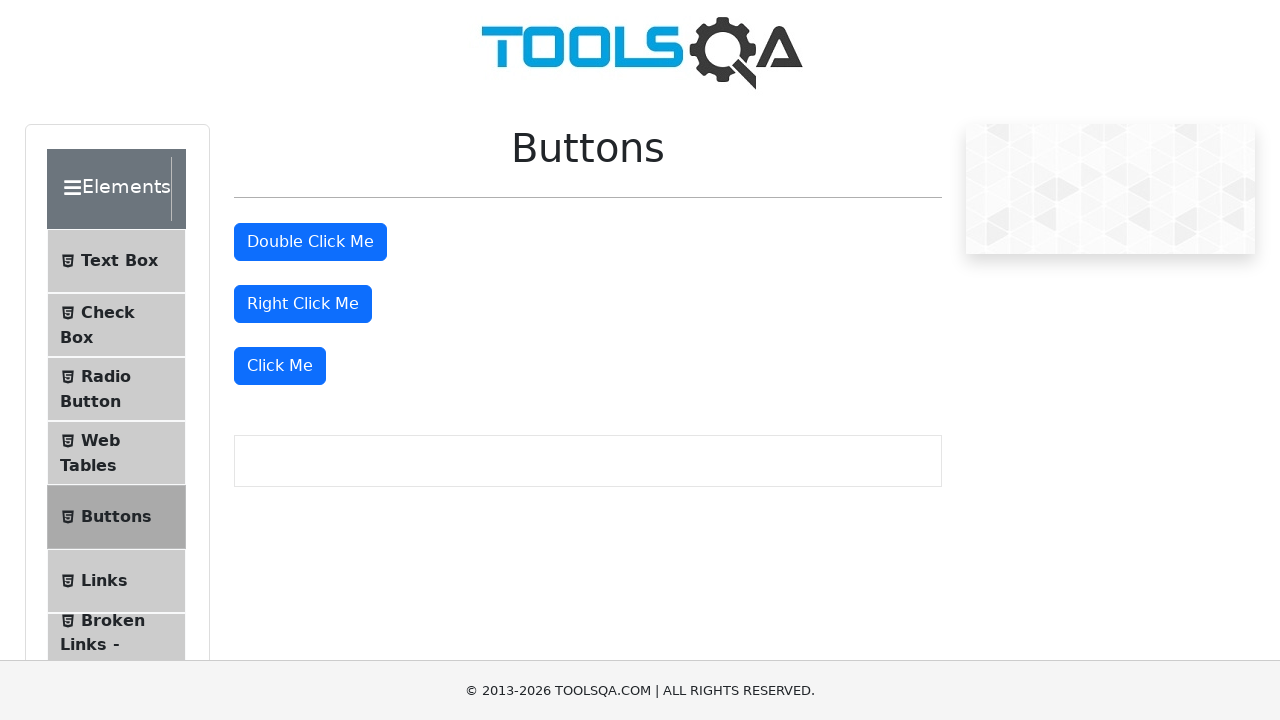

Double-clicked the double-click button at (310, 242) on #doubleClickBtn
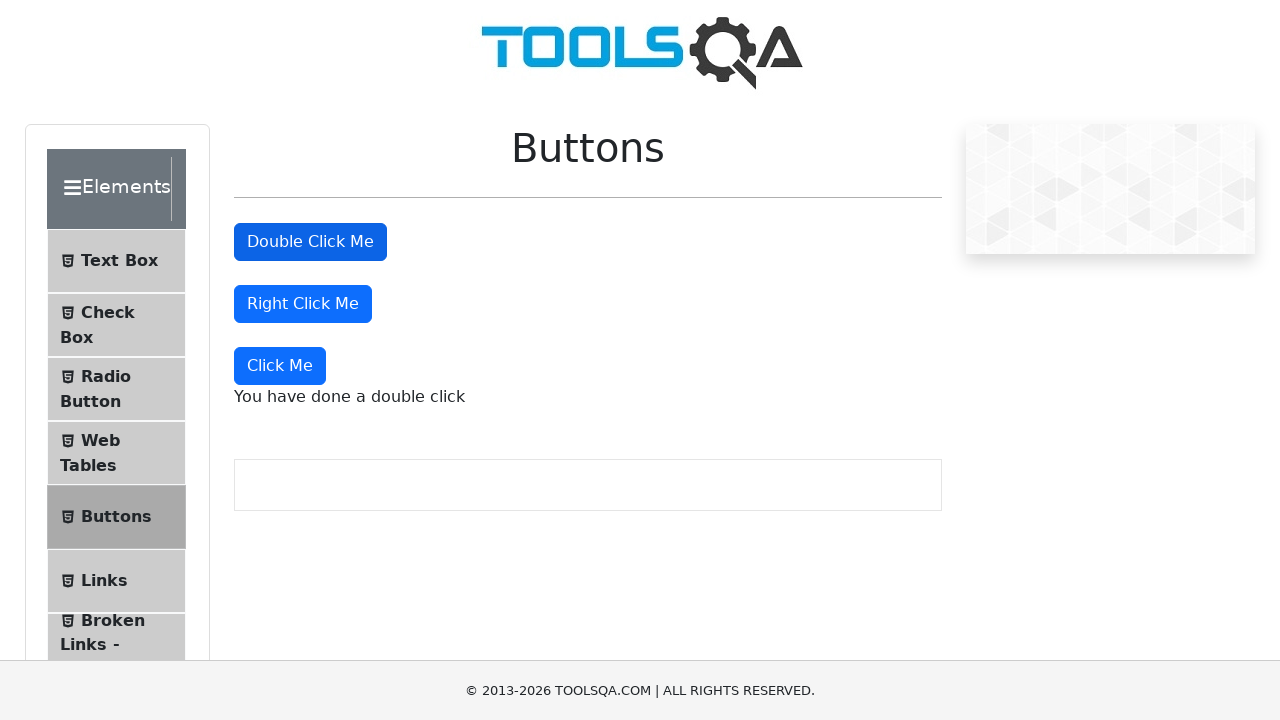

Right-clicked the right-click button at (303, 304) on #rightClickBtn
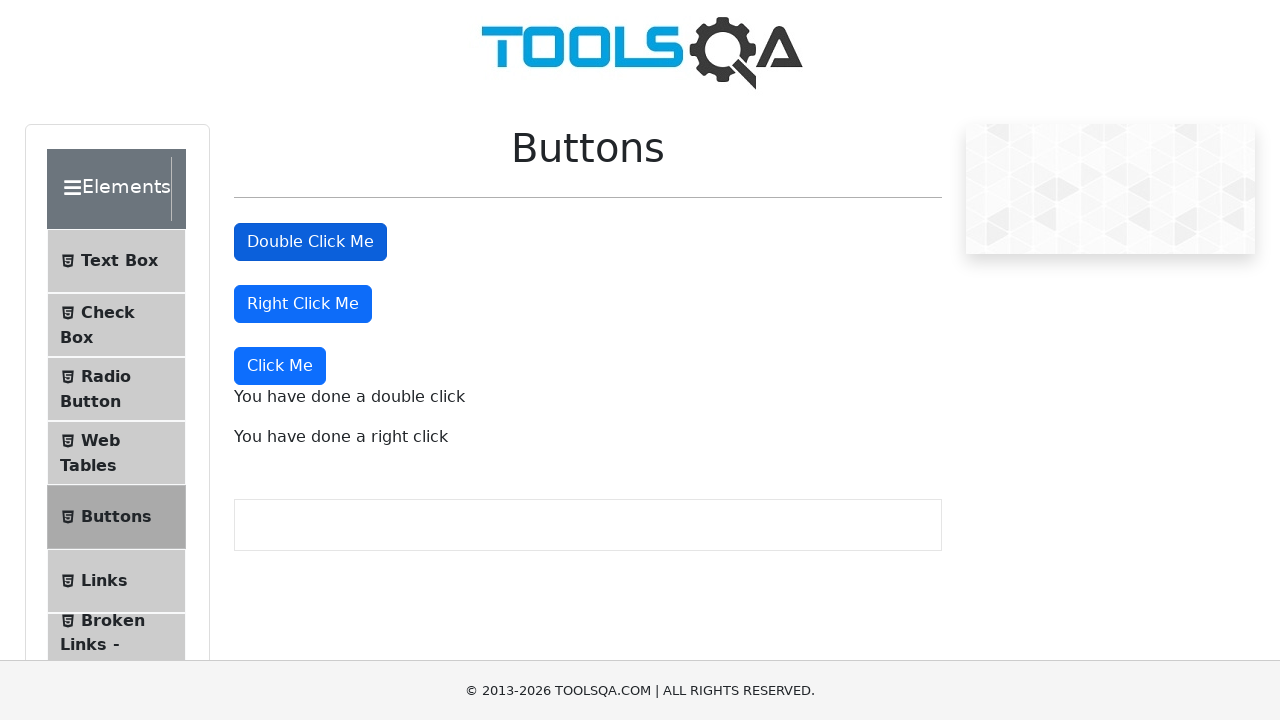

Clicked the dynamic element button at (280, 366) on xpath=//div[@class='row']/div[2]/div/div[3]/button
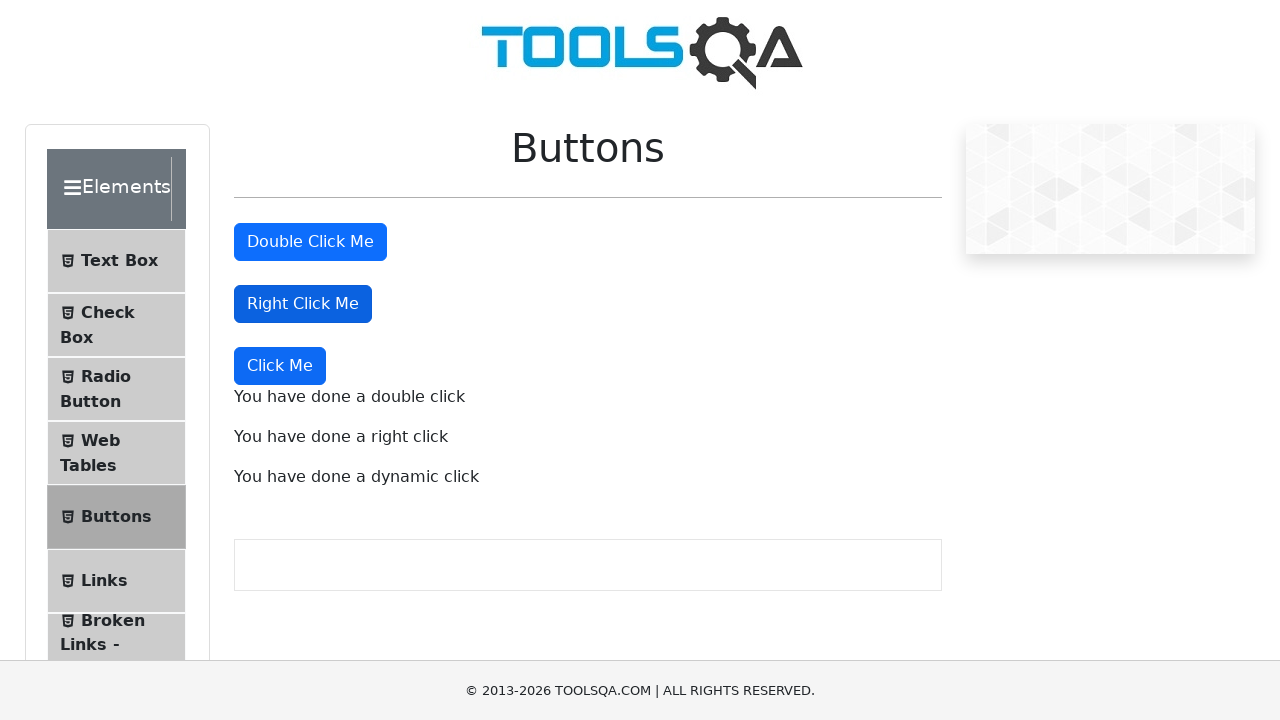

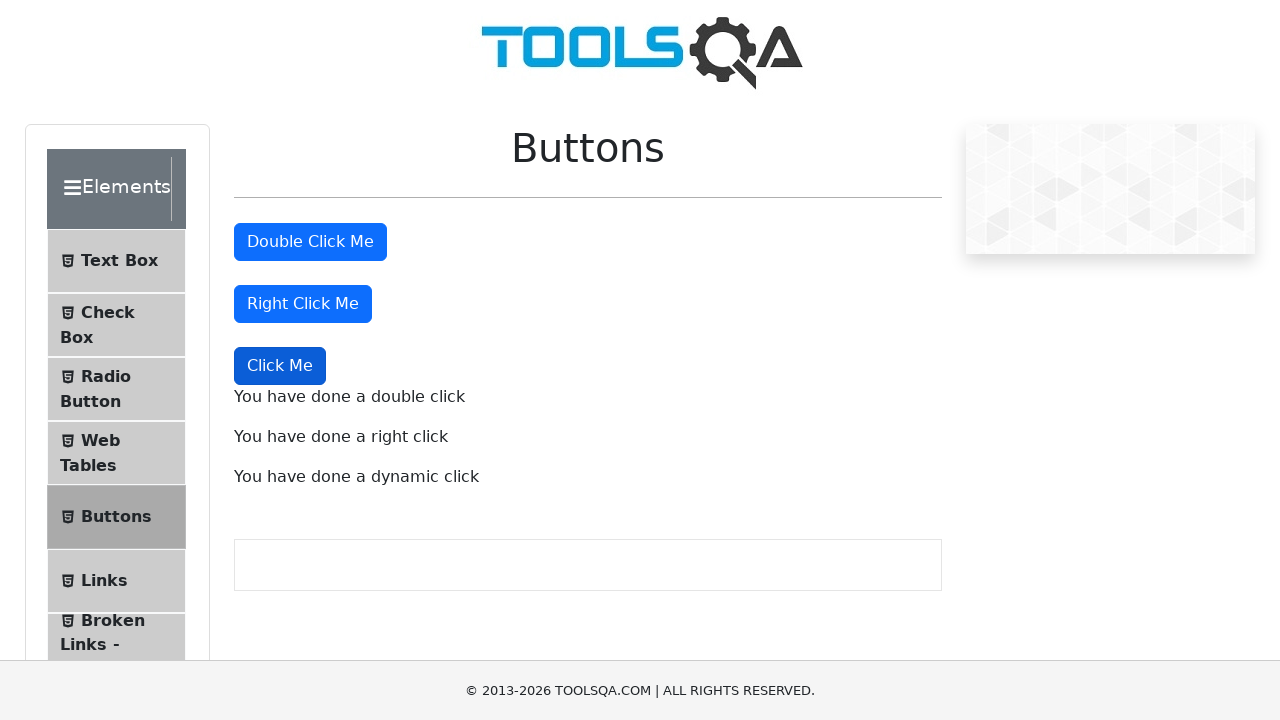